Tests JavaScript dialog boxes (alert, confirm, prompt) by clicking buttons that trigger each dialog type, handling them with accept/dismiss actions, and verifying the response text.

Starting URL: https://practice.expandtesting.com/js-dialogs

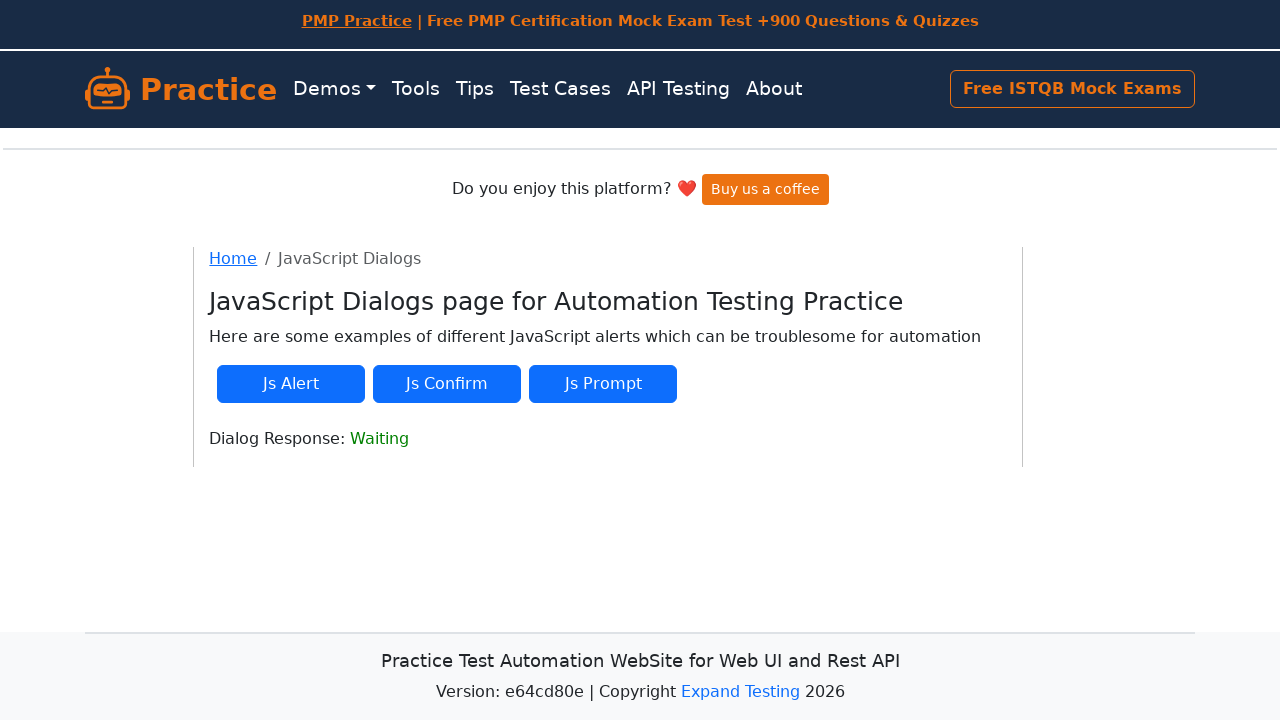

Clicked 'Js Alert' button to trigger alert dialog at (291, 384) on internal:text="Js Alert"i
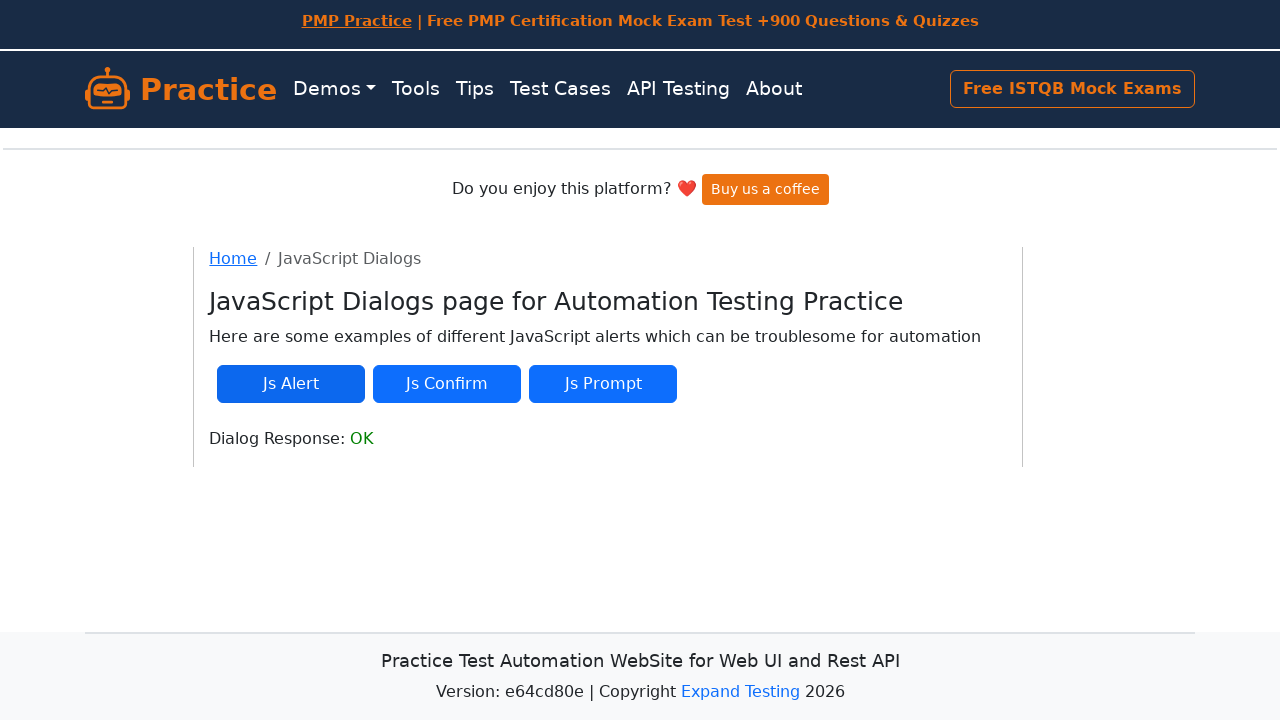

Alert dialog was handled and response element loaded
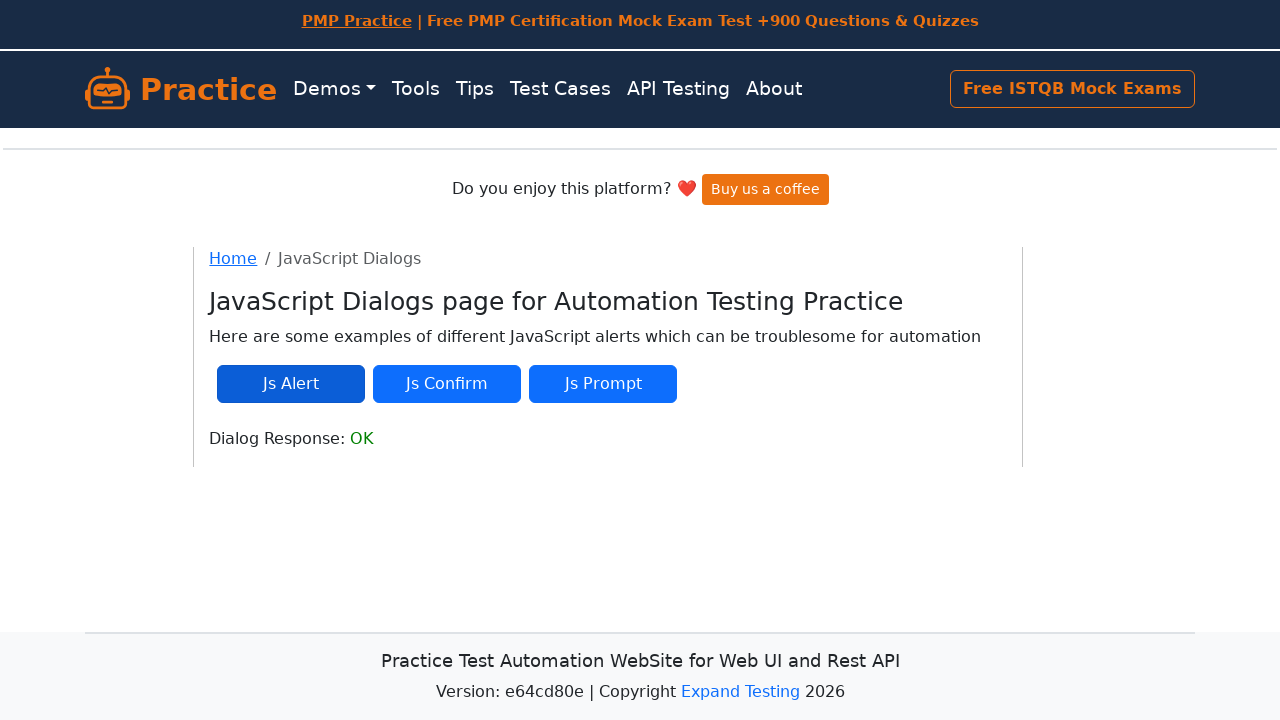

Clicked 'Js Confirm' button to trigger confirm dialog at (447, 384) on internal:text="Js Confirm"i
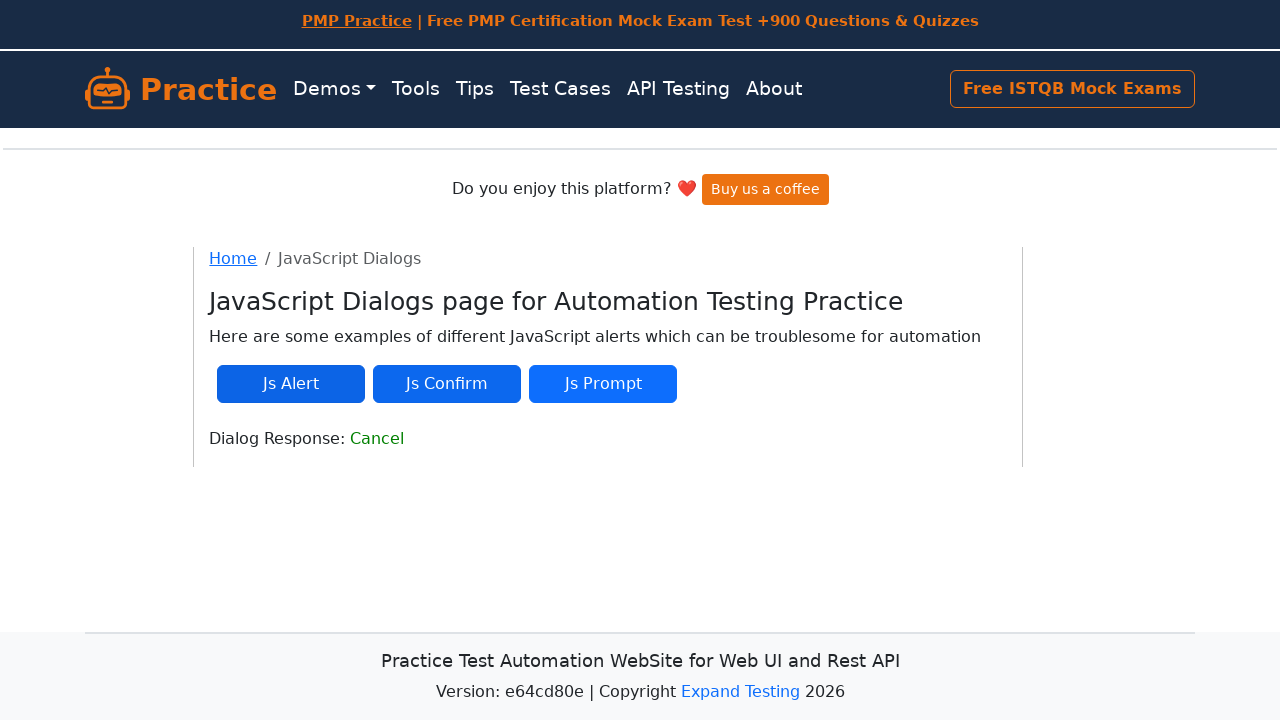

Confirm dialog was dismissed and response element loaded
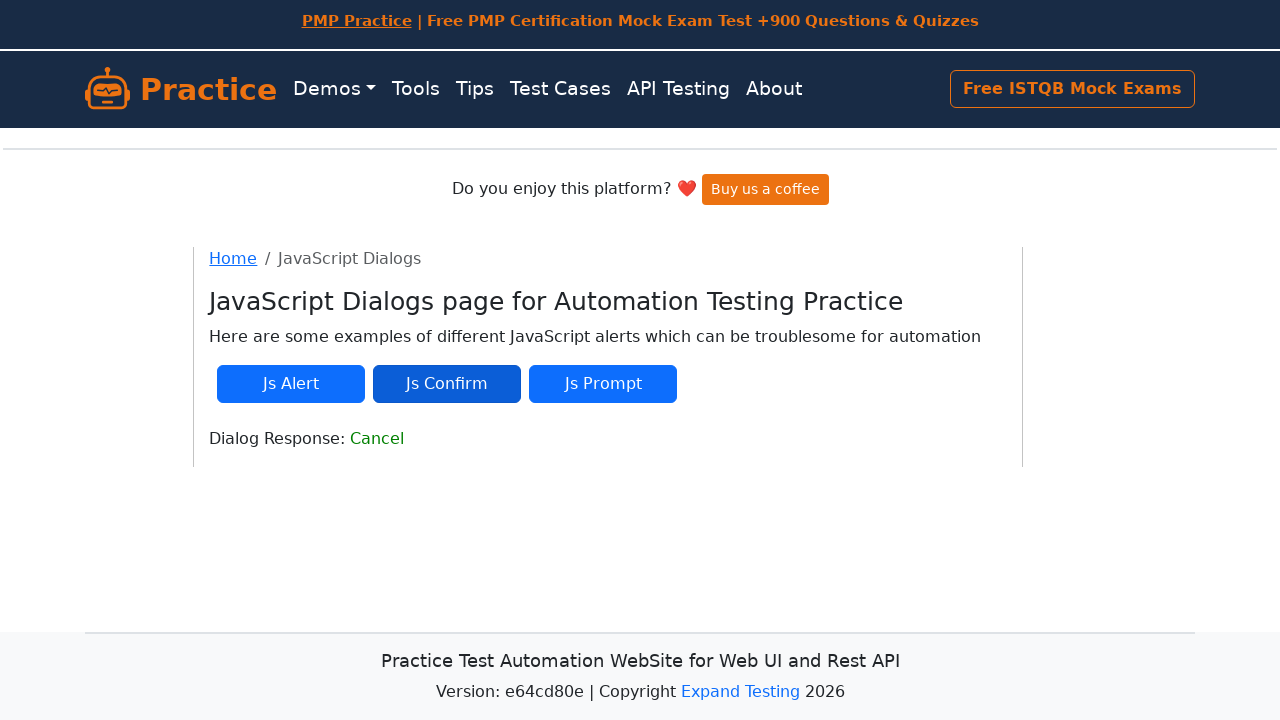

Clicked 'Js Prompt' button to trigger prompt dialog at (603, 384) on internal:text="Js Prompt"i
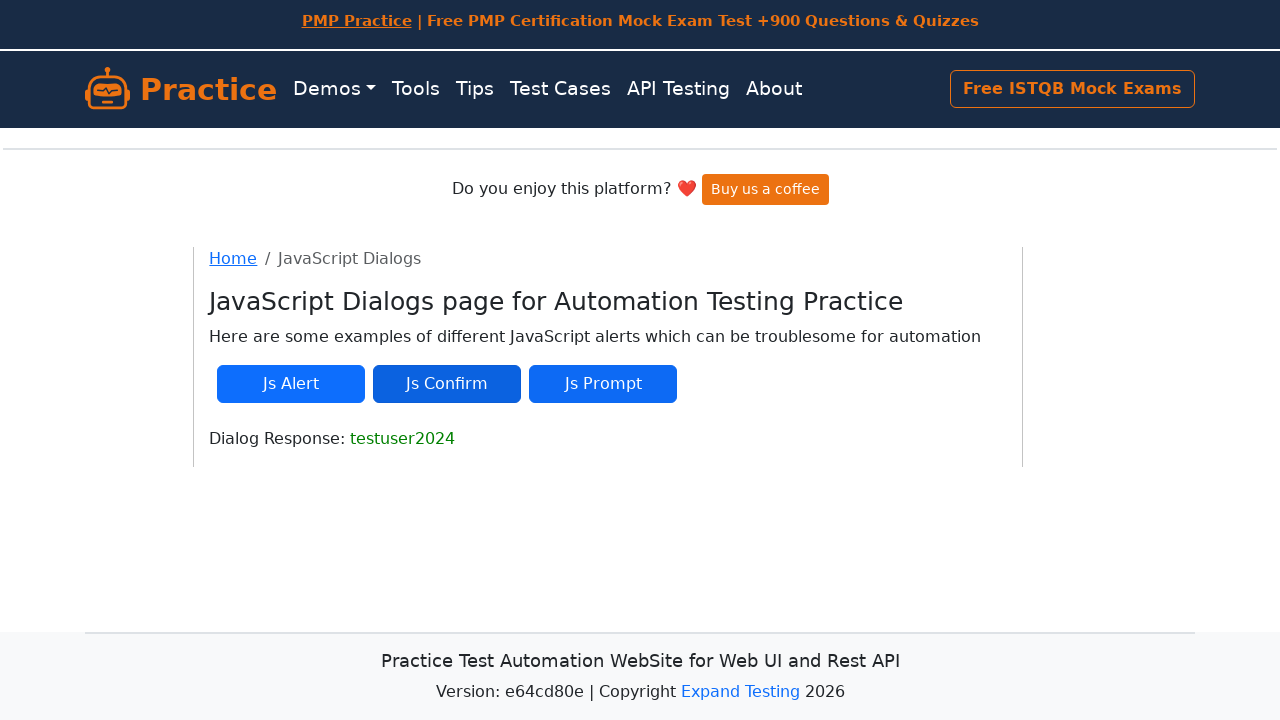

Prompt dialog was handled with text 'testuser2024' and response element loaded
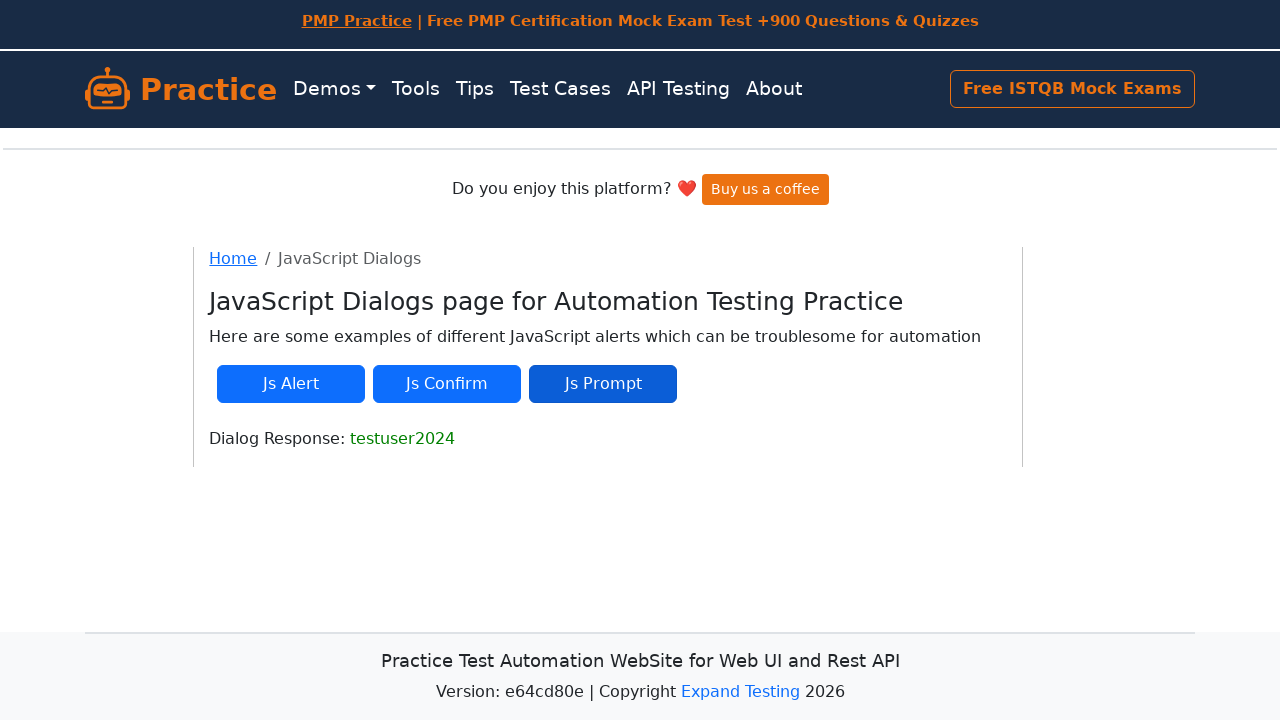

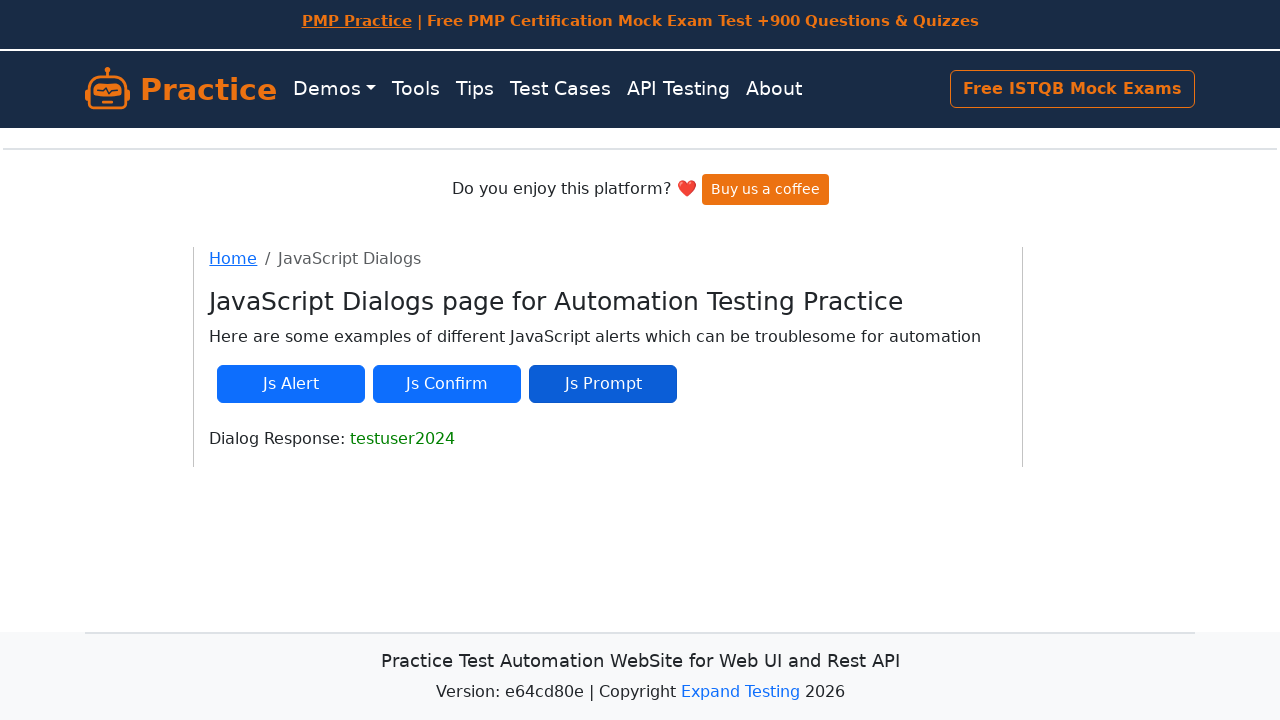